Navigates to the Nike India homepage and verifies that the current URL matches the expected URL to confirm successful page load.

Starting URL: https://www.nike.com/in/

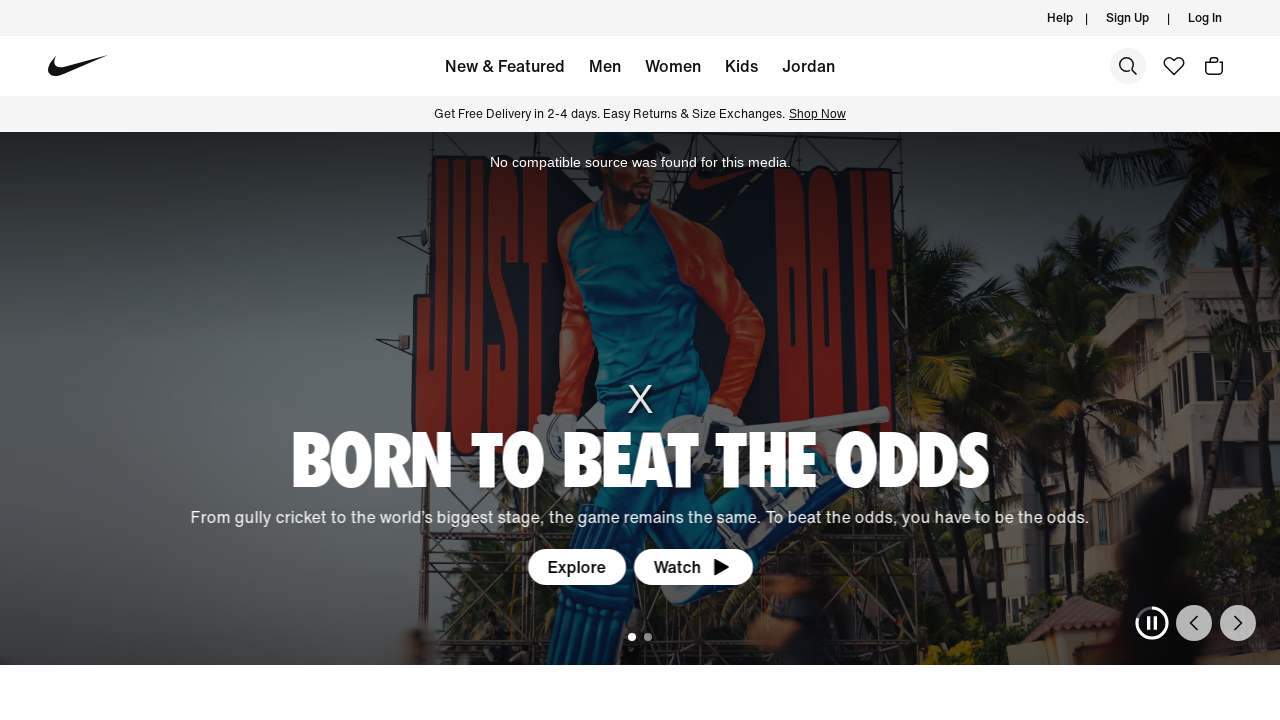

Retrieved current URL from page
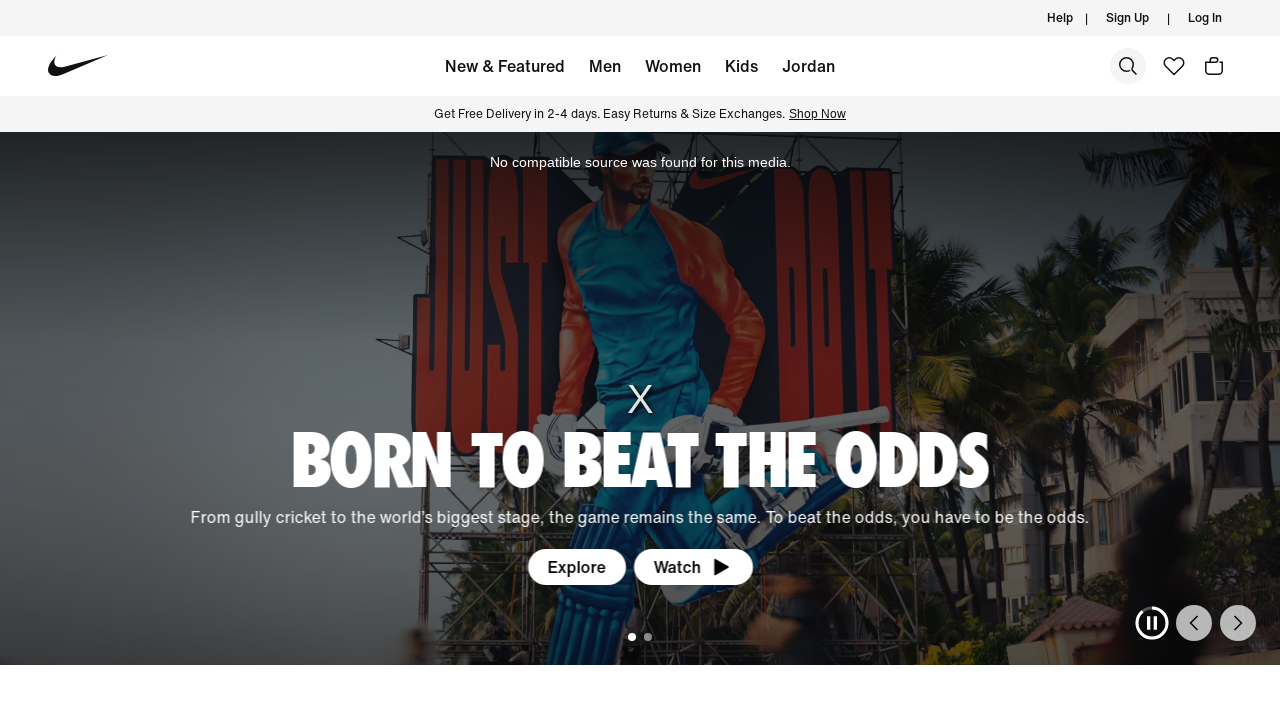

Current URL does not match expected Nike India homepage URL
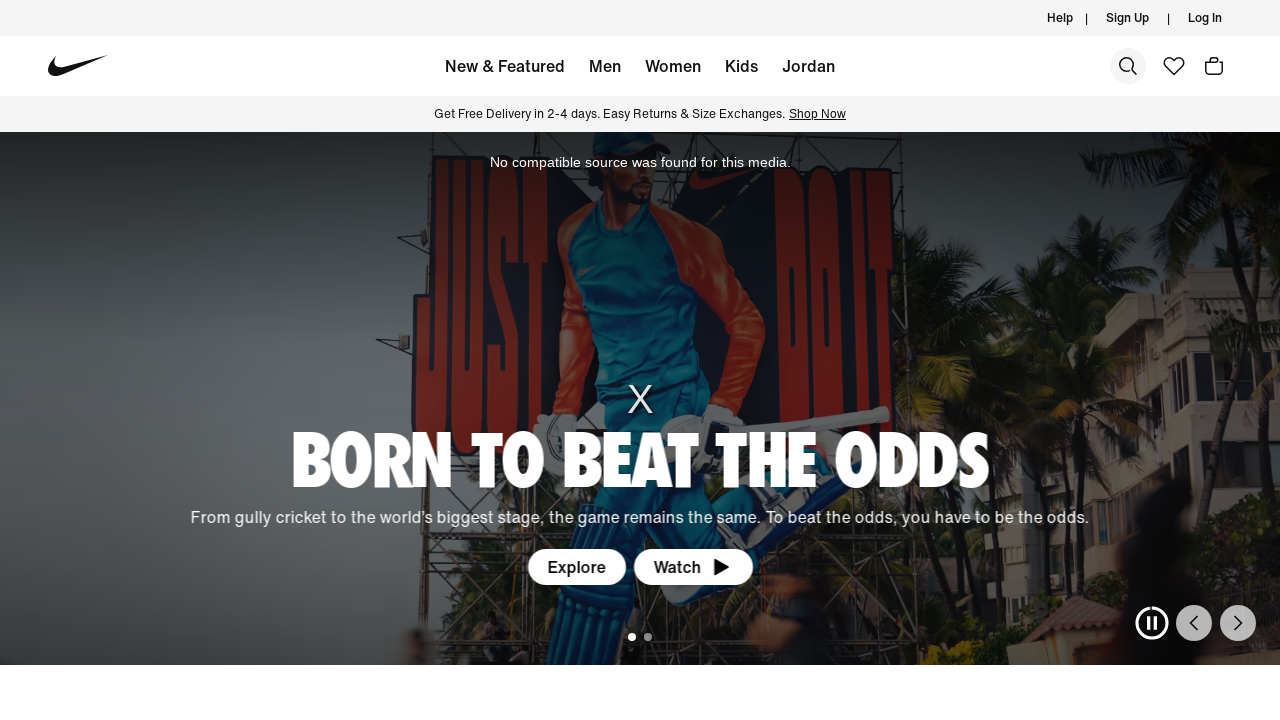

Waited for page DOM to fully load
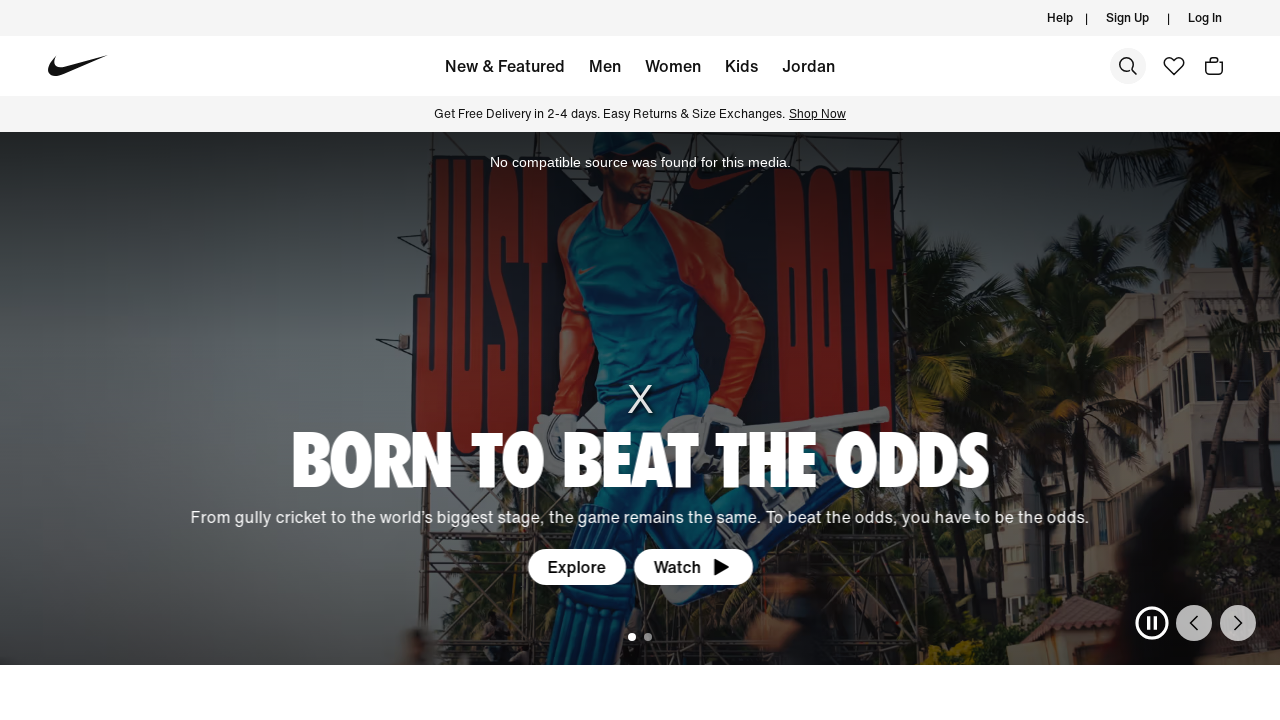

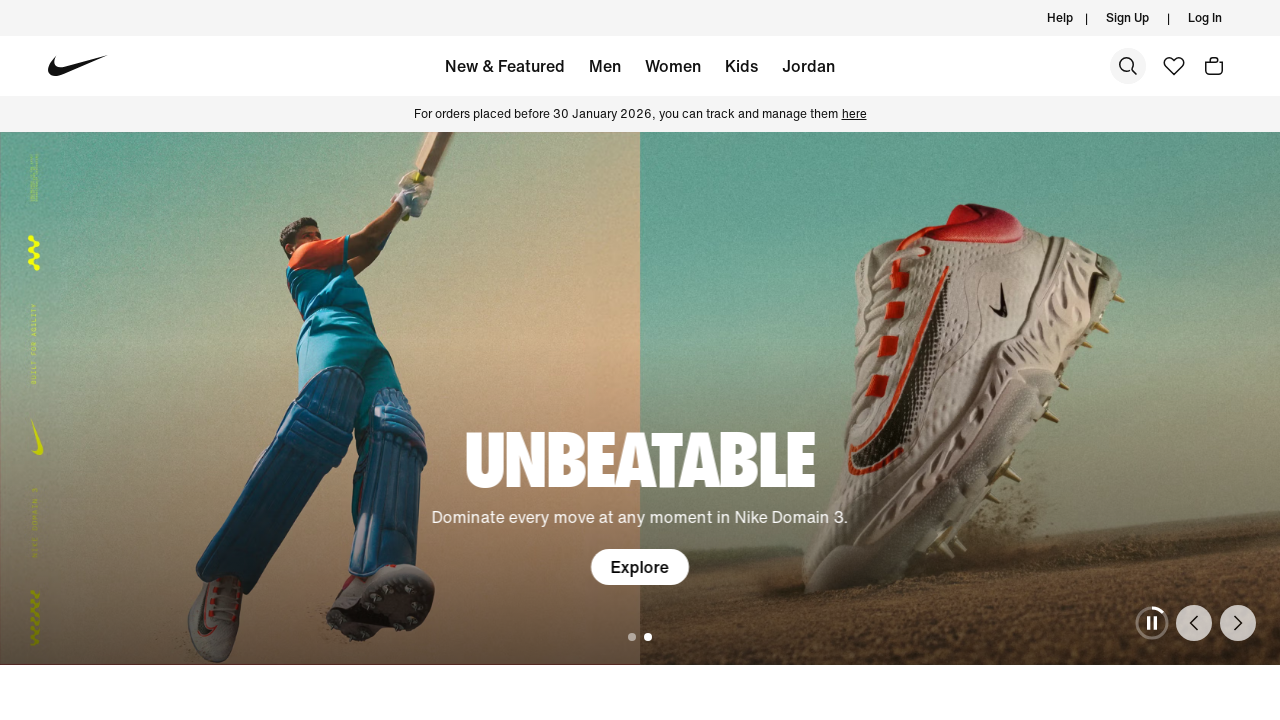